Tests various UI interactions including handling JavaScript alert/confirm dialogs, toggling element visibility with show/hide buttons, and interacting with content inside an iframe.

Starting URL: https://rahulshettyacademy.com/AutomationPractice/

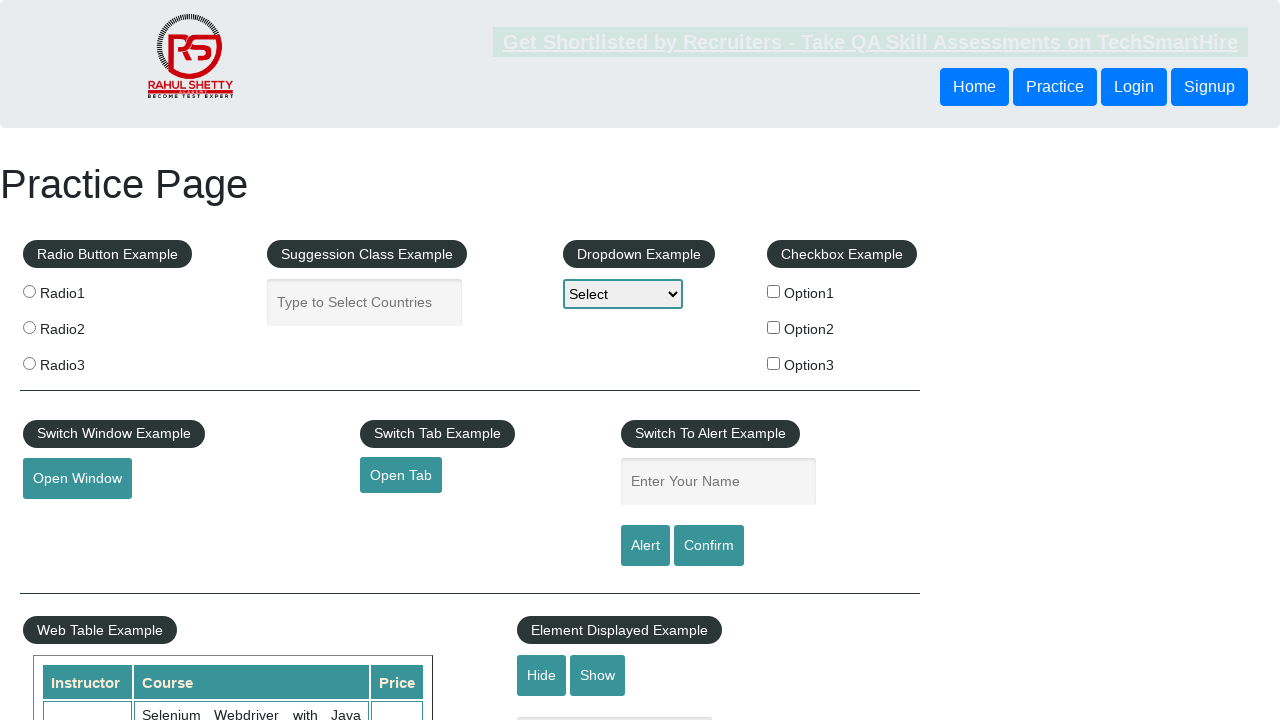

Set up dialog handler to accept alerts and confirm dialogs
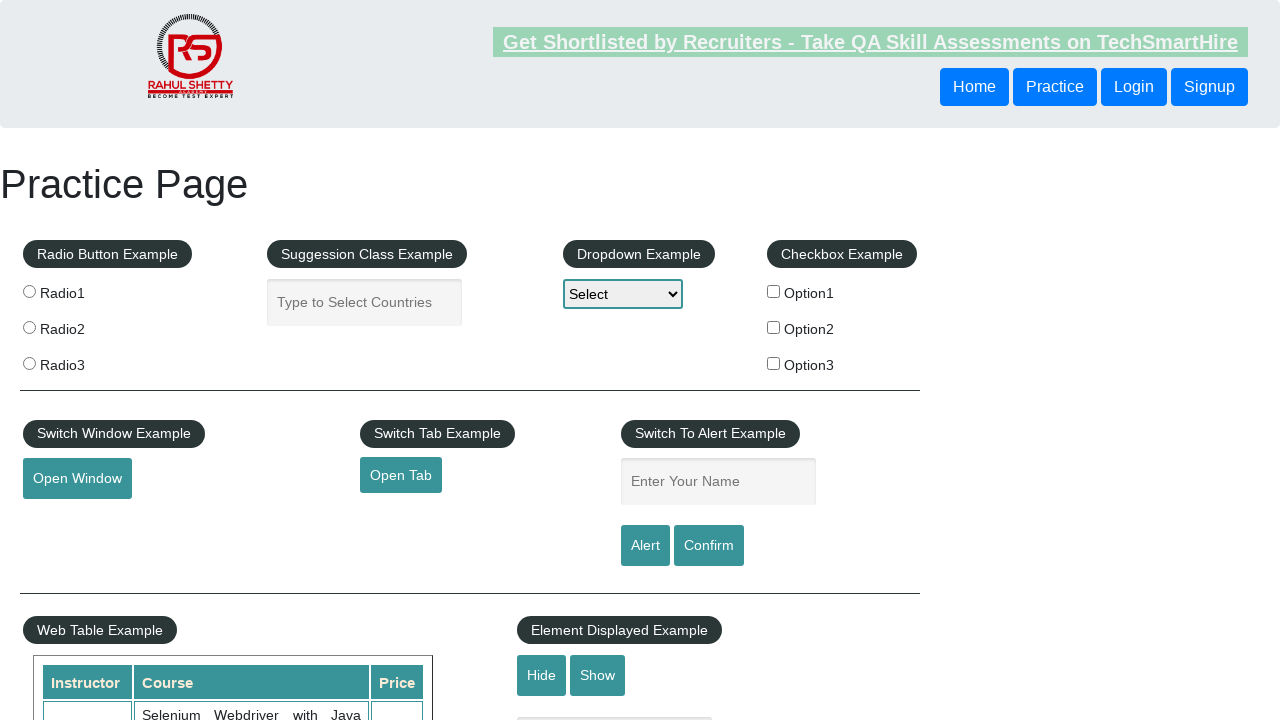

Clicked alert button to trigger alert dialog at (645, 546) on #alertbtn
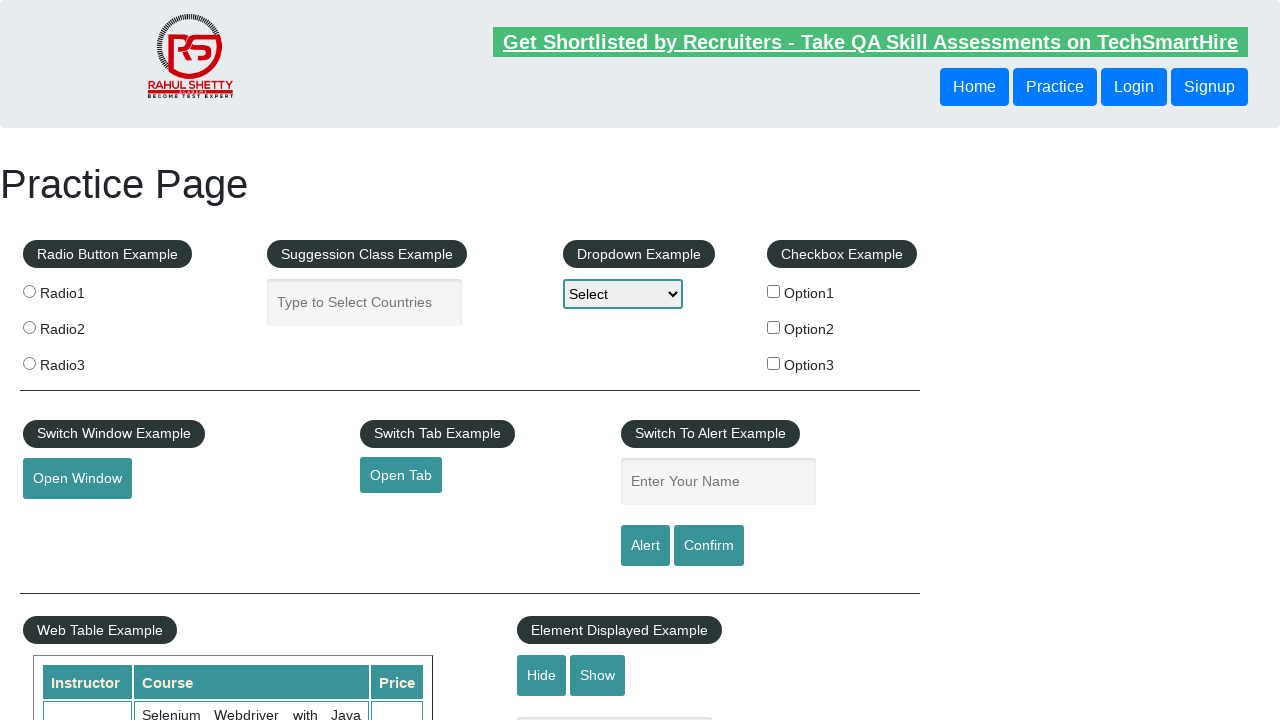

Clicked confirm button to trigger confirm dialog at (709, 546) on #confirmbtn
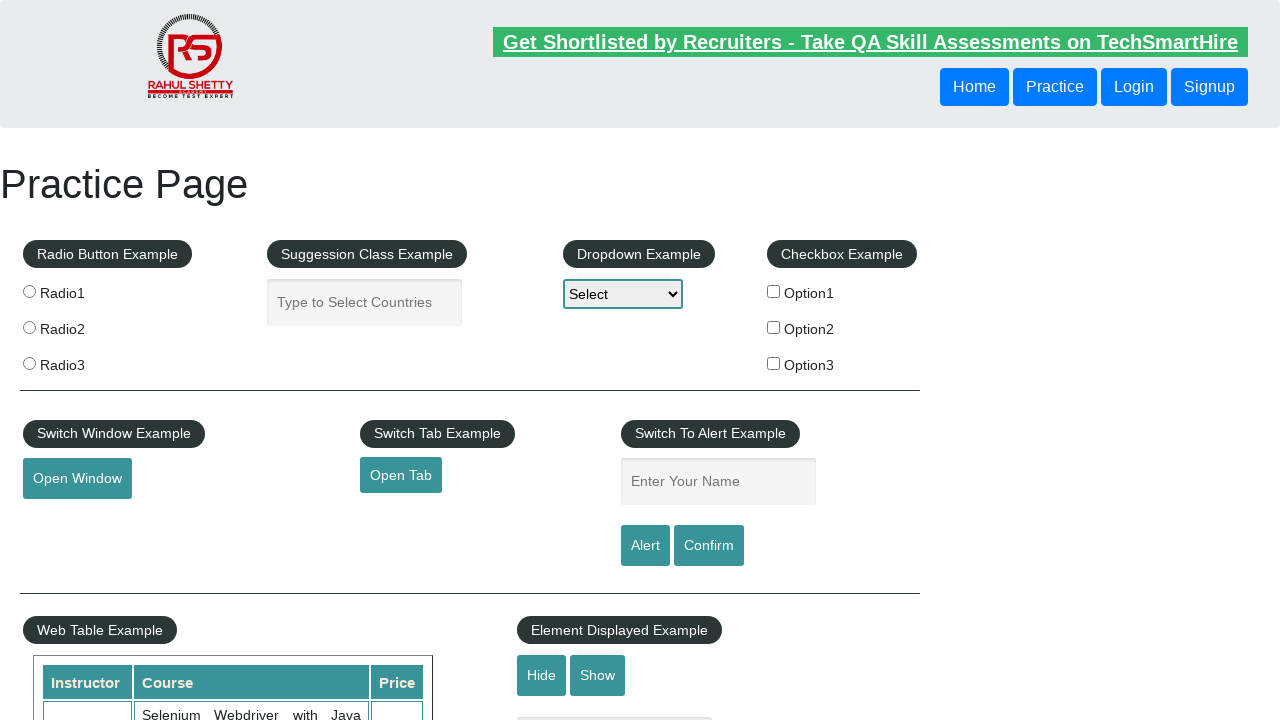

Verified text box is visible initially
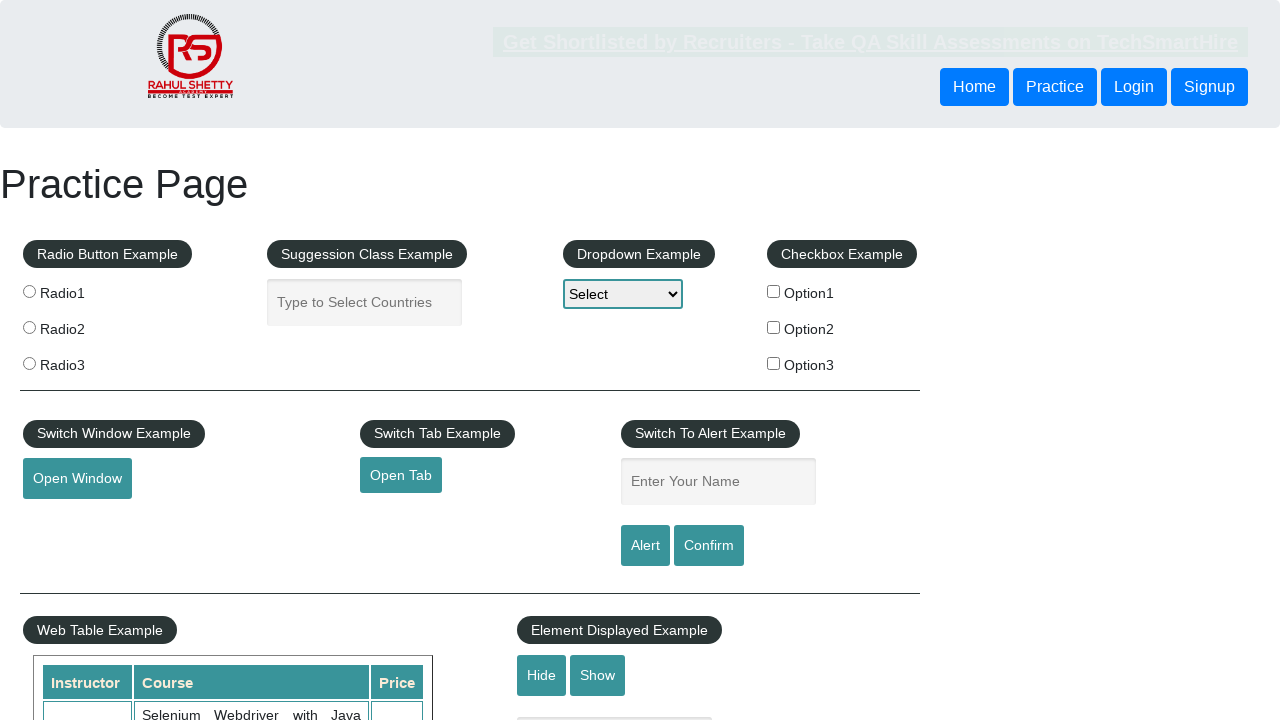

Clicked hide button to hide the text box at (542, 675) on #hide-textbox
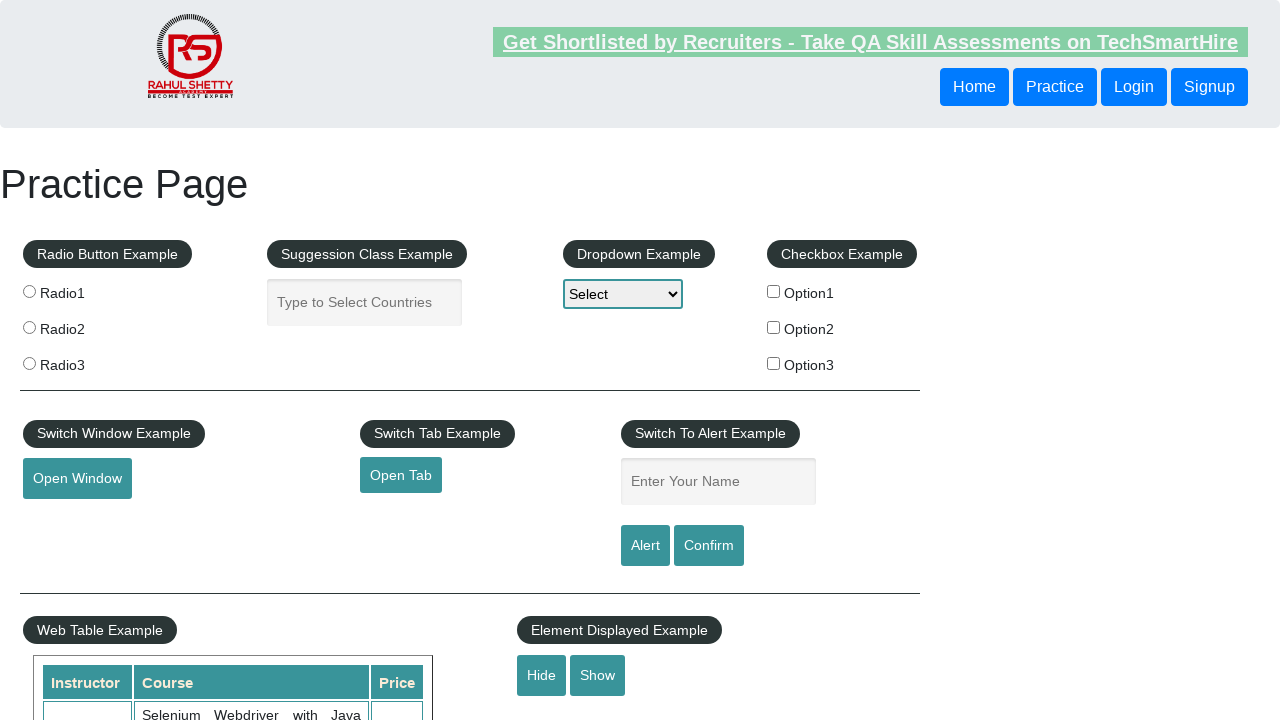

Clicked show button to display the text box again at (598, 675) on #show-textbox
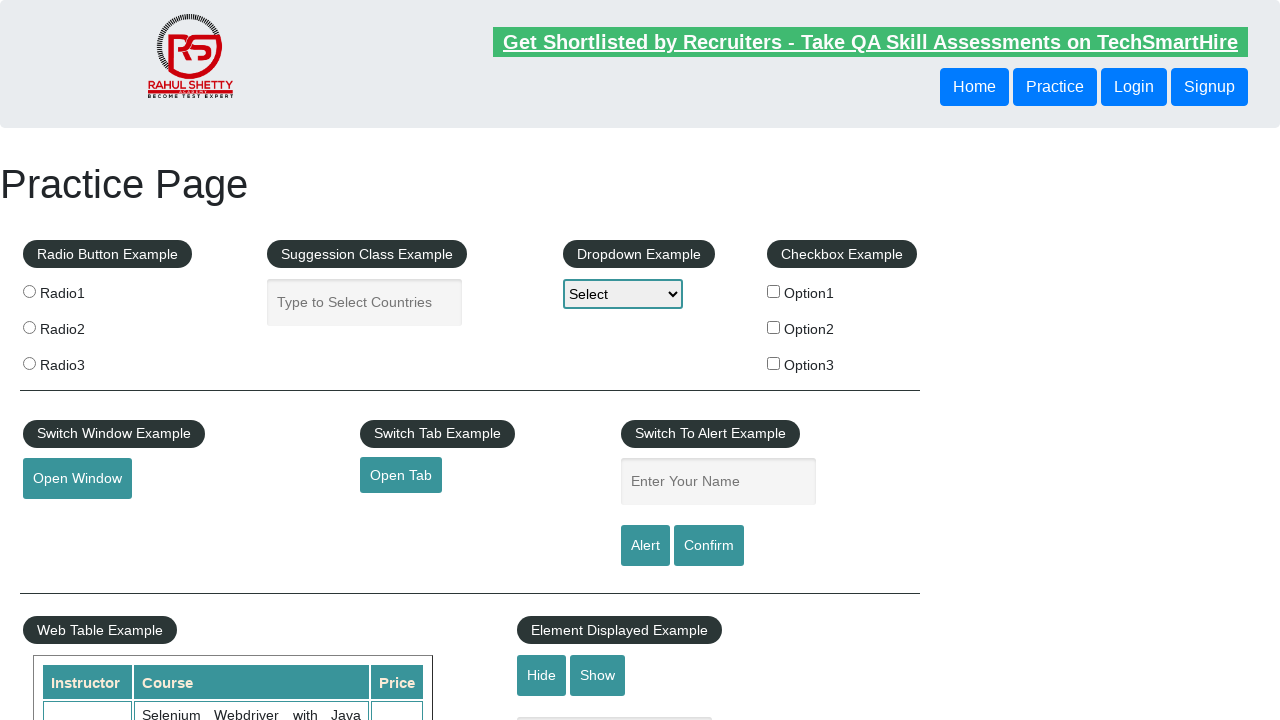

Verified text box is visible again after show button click
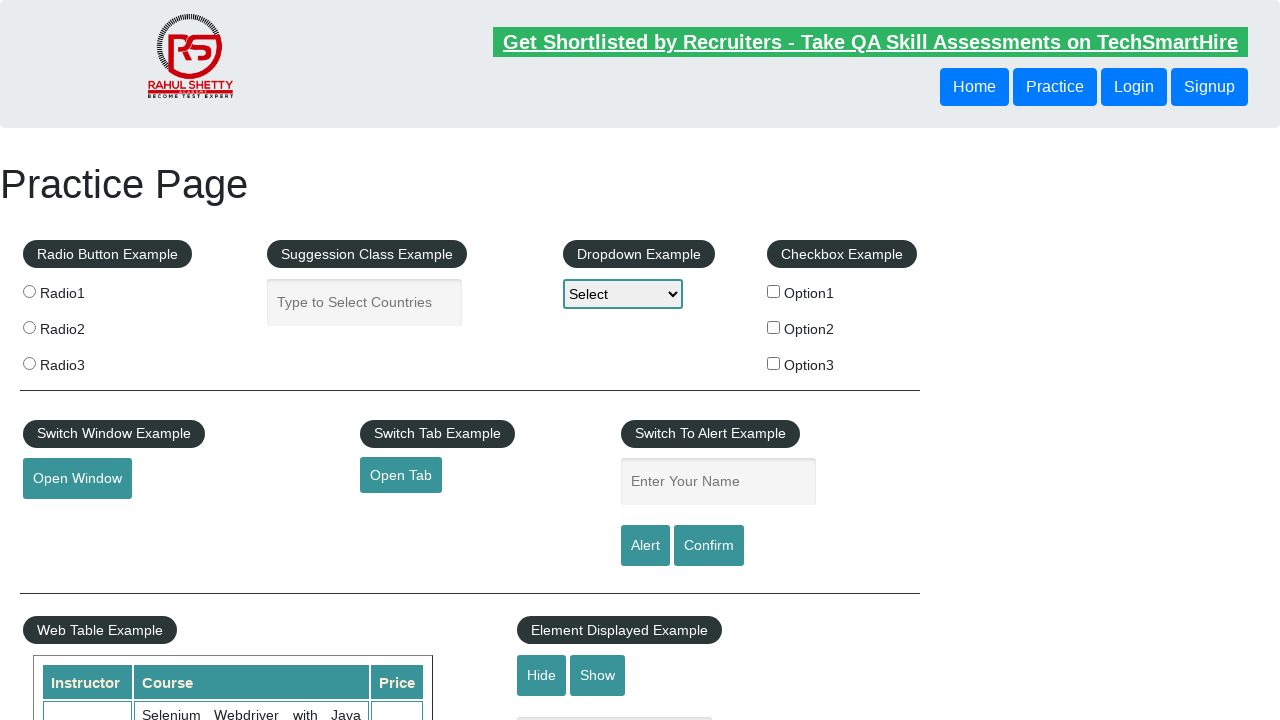

Clicked lifetime-access link inside iframe at (307, 360) on #courses-iframe >> internal:control=enter-frame >> li a[href*='lifetime-access']
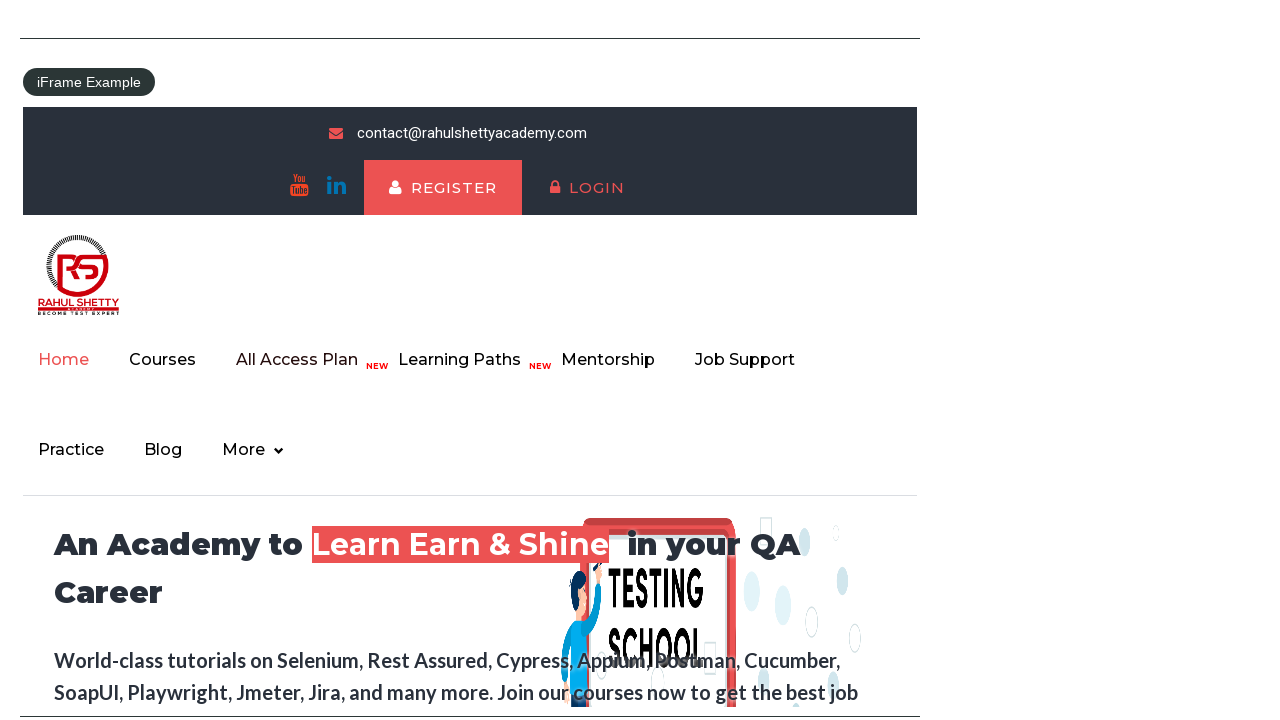

Waited for h2 text content to be available in iframe
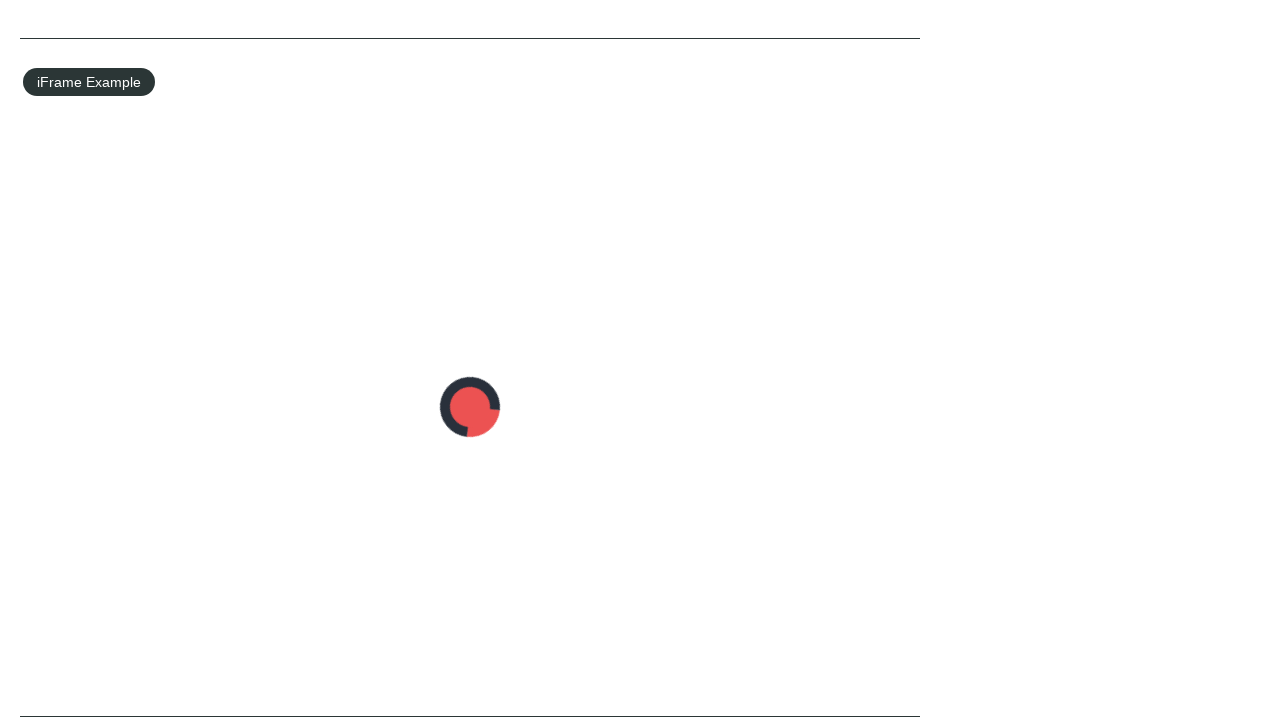

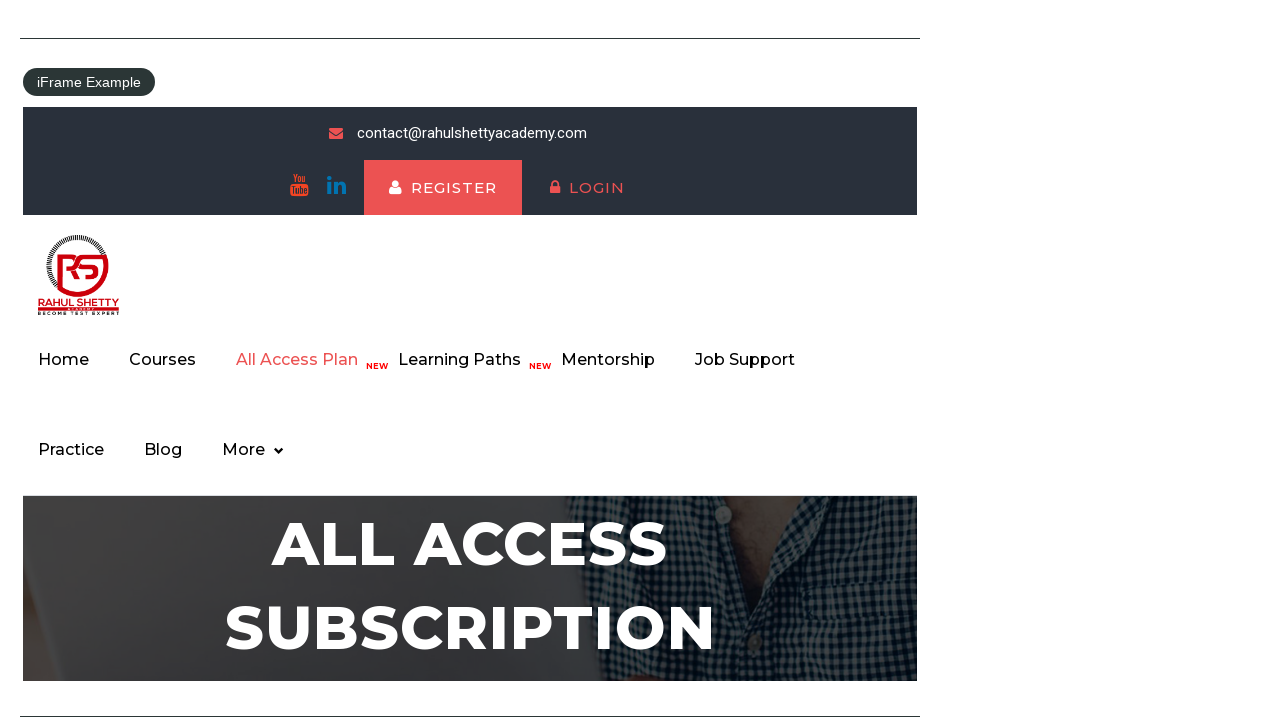